Tests checkbox functionality by locating all checkboxes within a specific table cell and clicking each one that is not already selected

Starting URL: https://echoecho.com/htmlforms09.htm

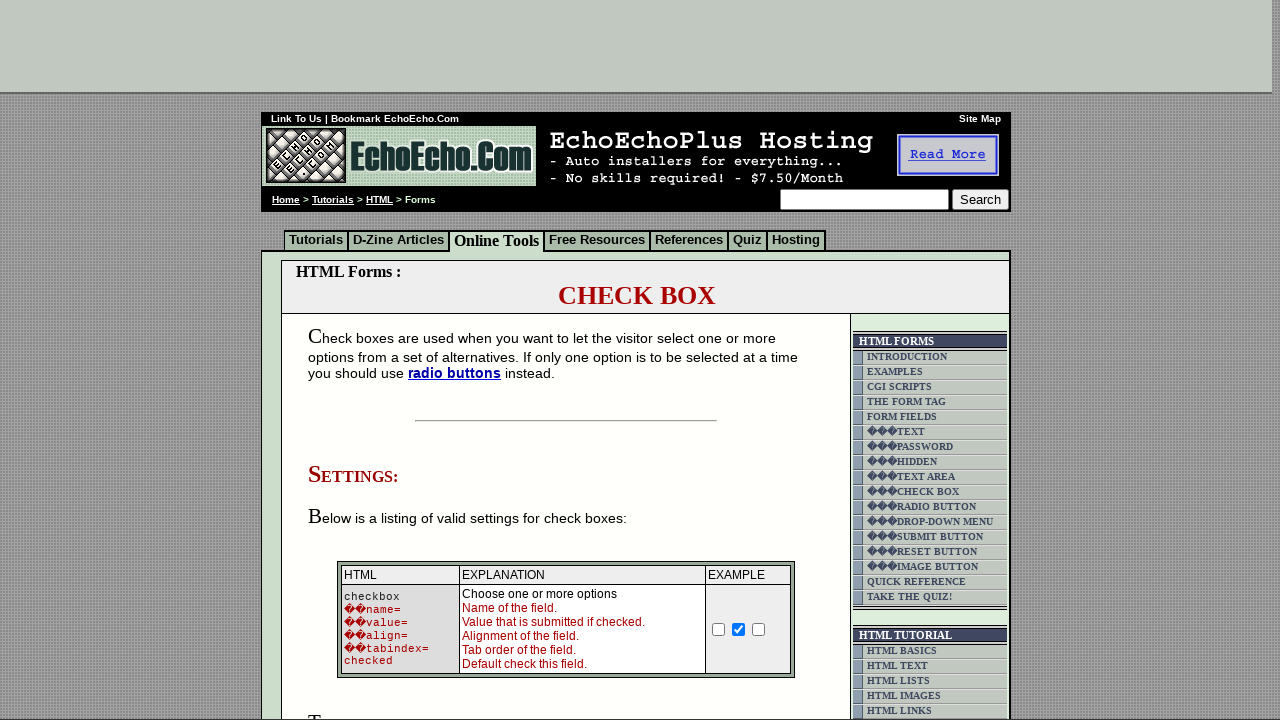

Navigated to checkbox form page
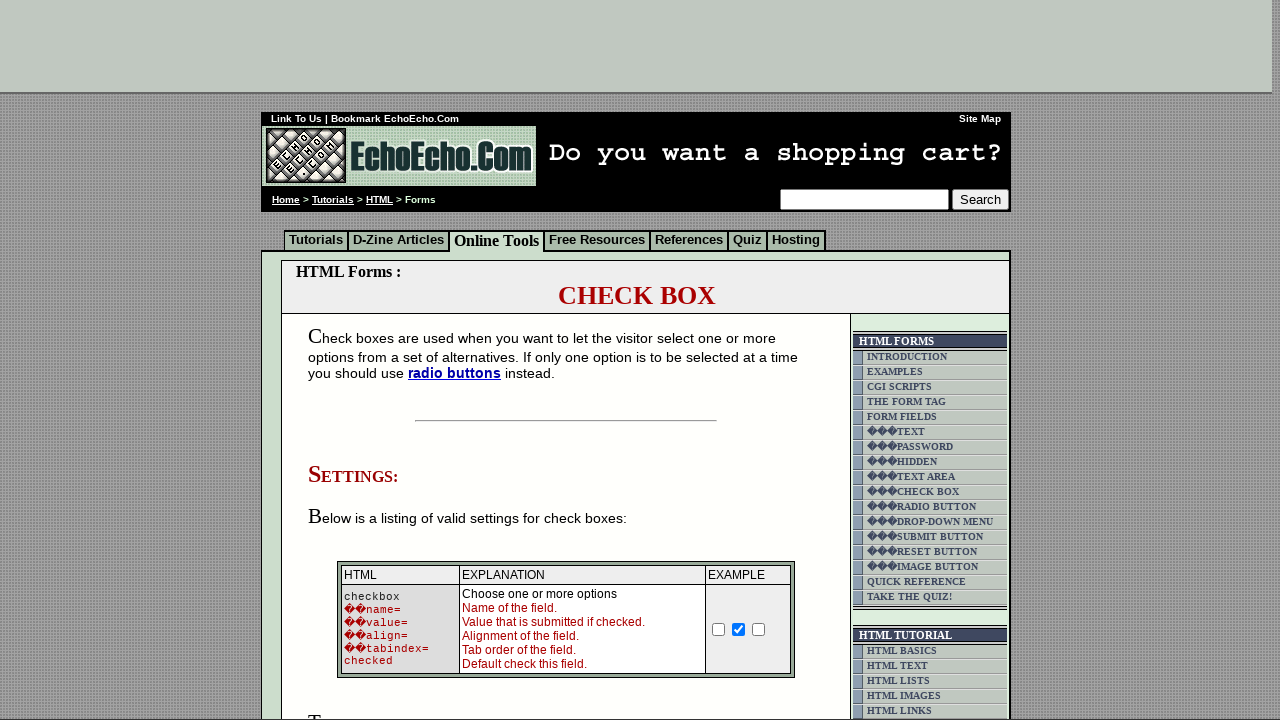

Located parent table cell containing checkboxes
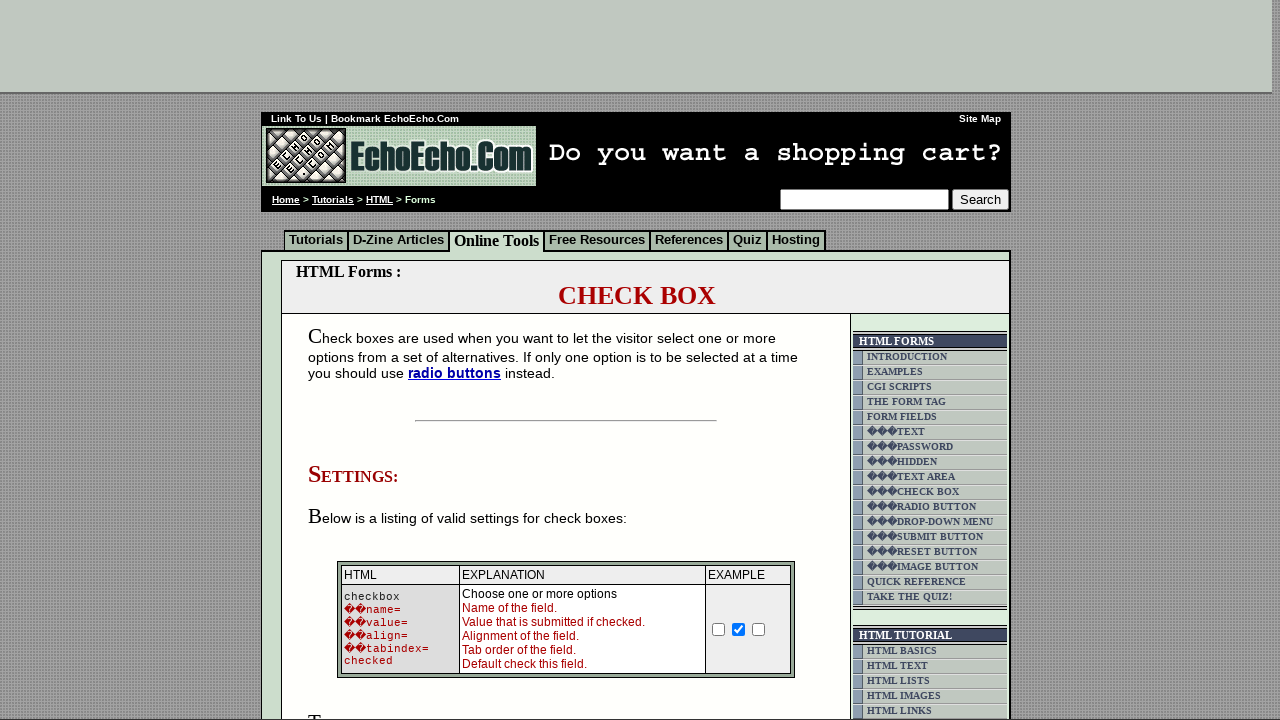

Located all checkbox inputs within parent element
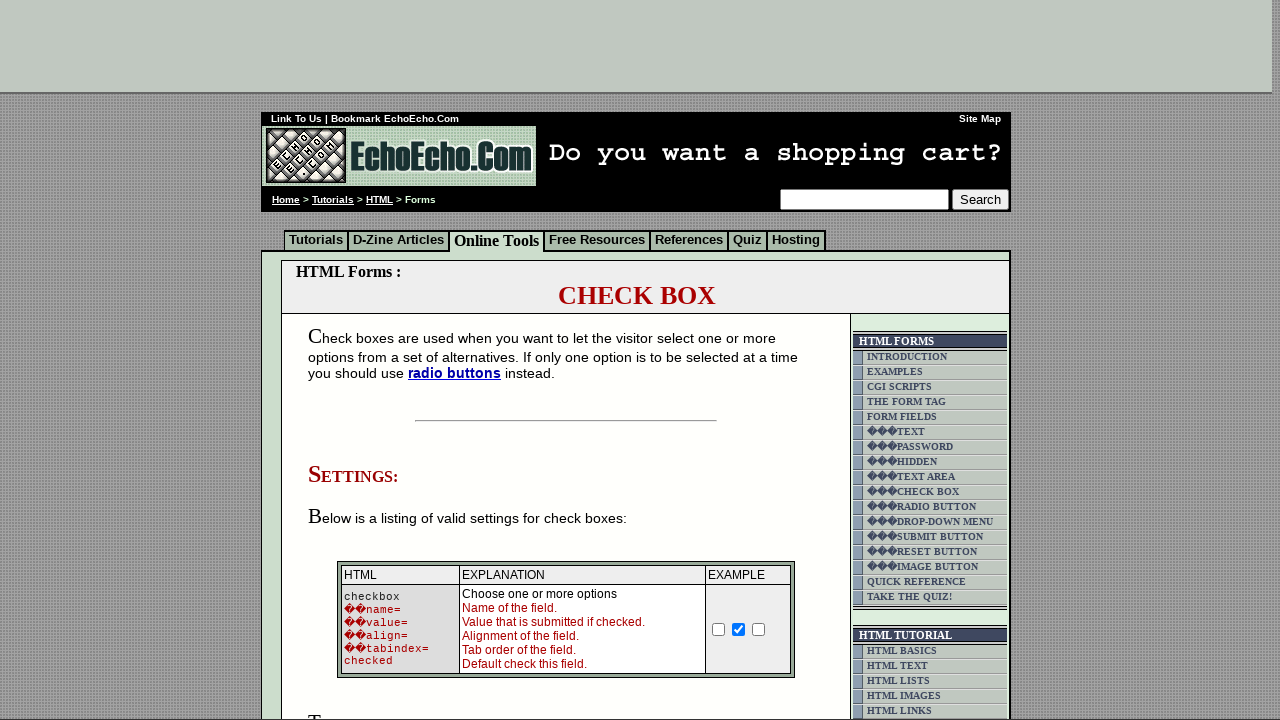

Found 3 checkboxes in the table cell
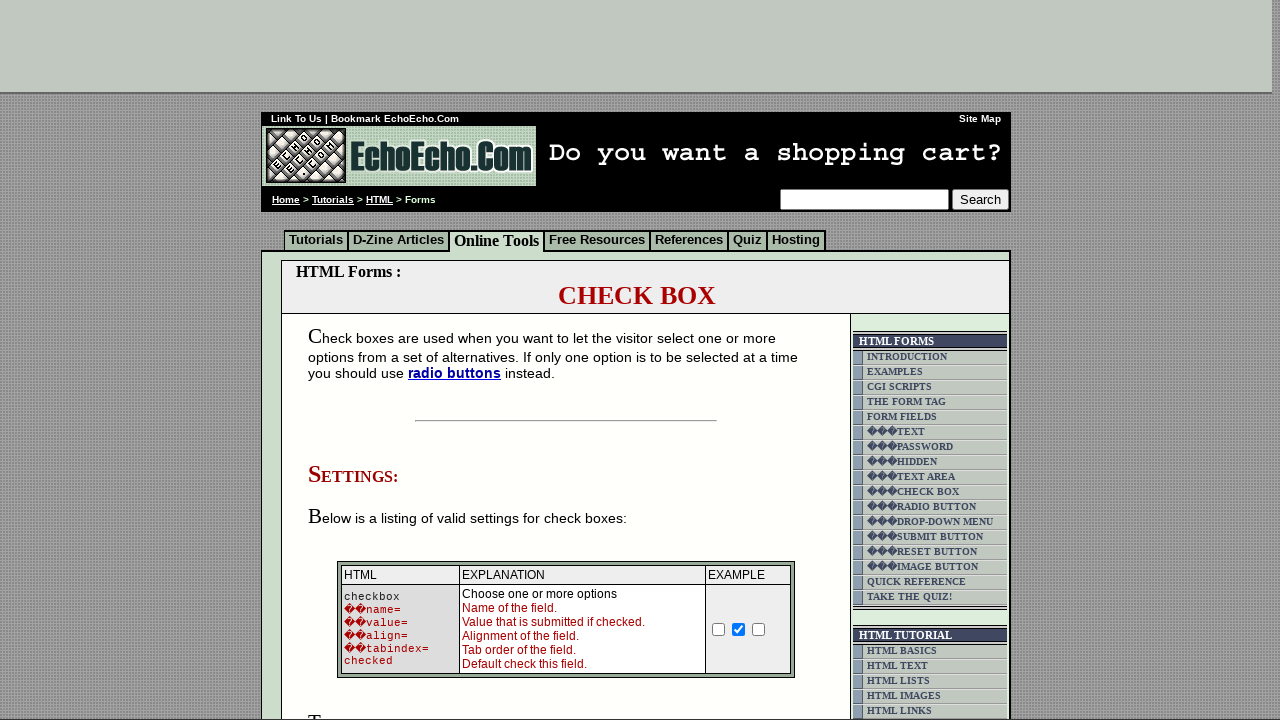

Clicked unchecked checkbox at index 0 at (354, 360) on (//td[@class='table5'])[2] >> input >> nth=0
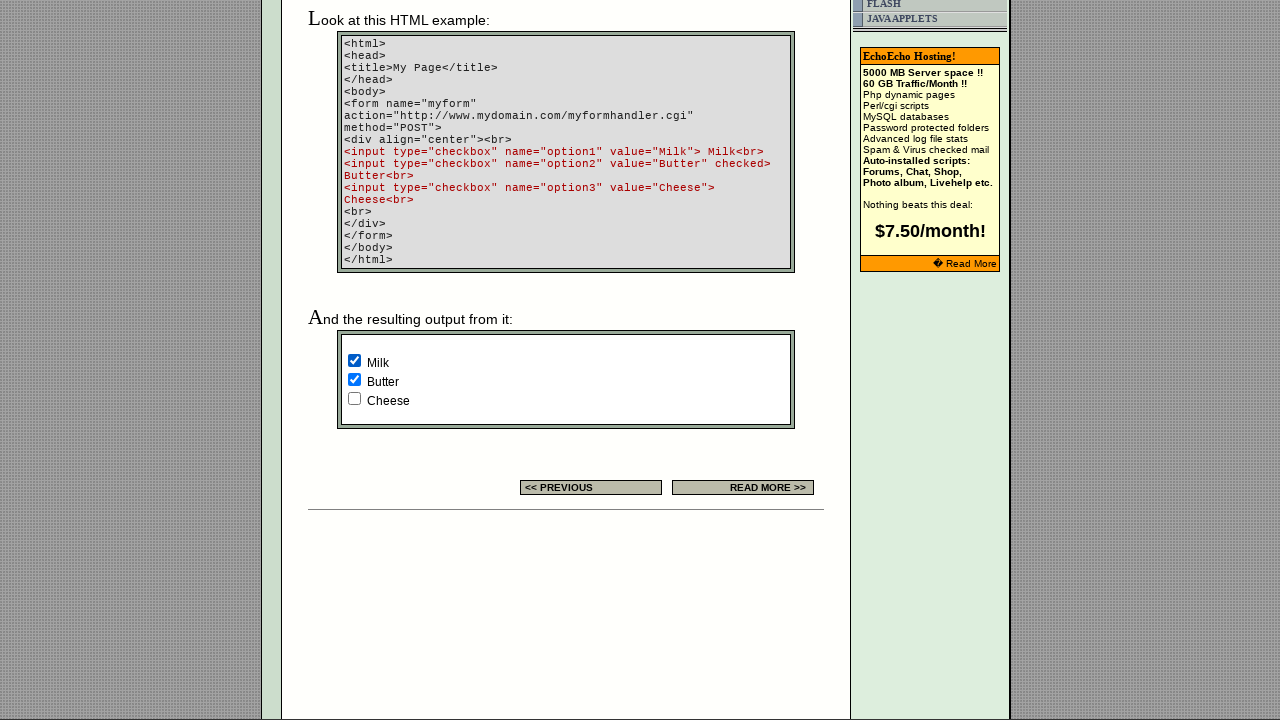

Clicked unchecked checkbox at index 2 at (354, 398) on (//td[@class='table5'])[2] >> input >> nth=2
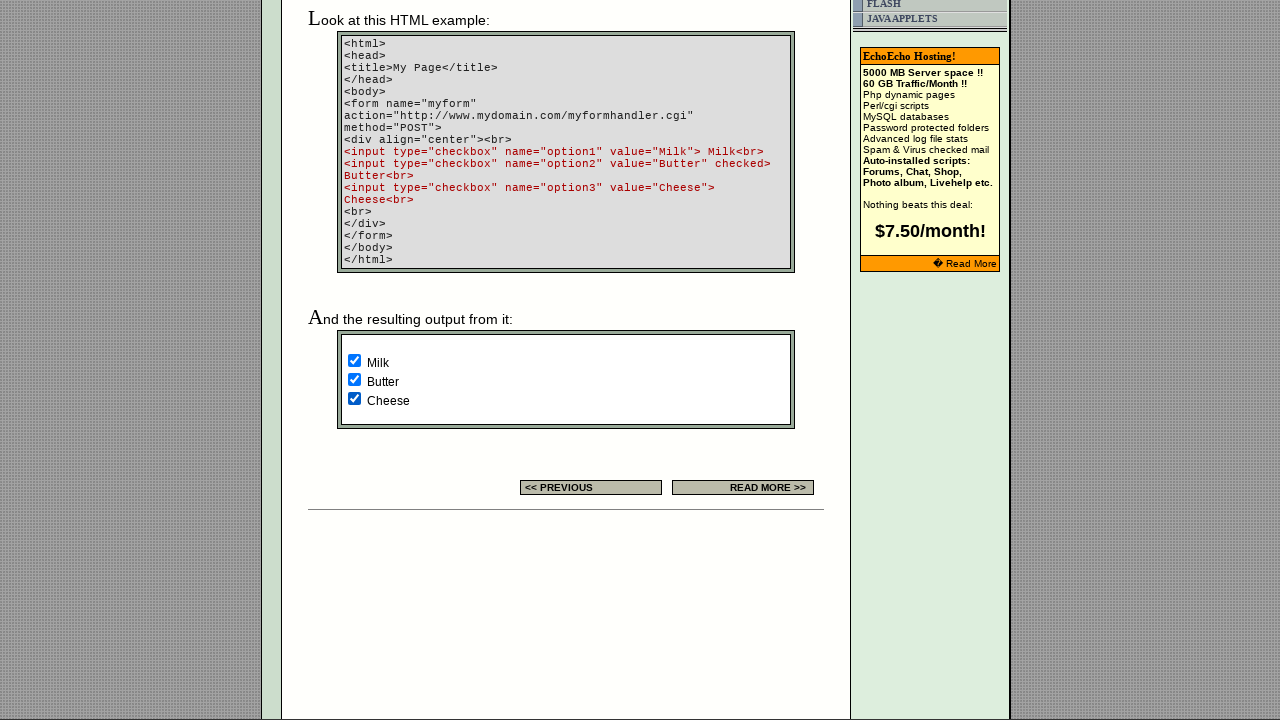

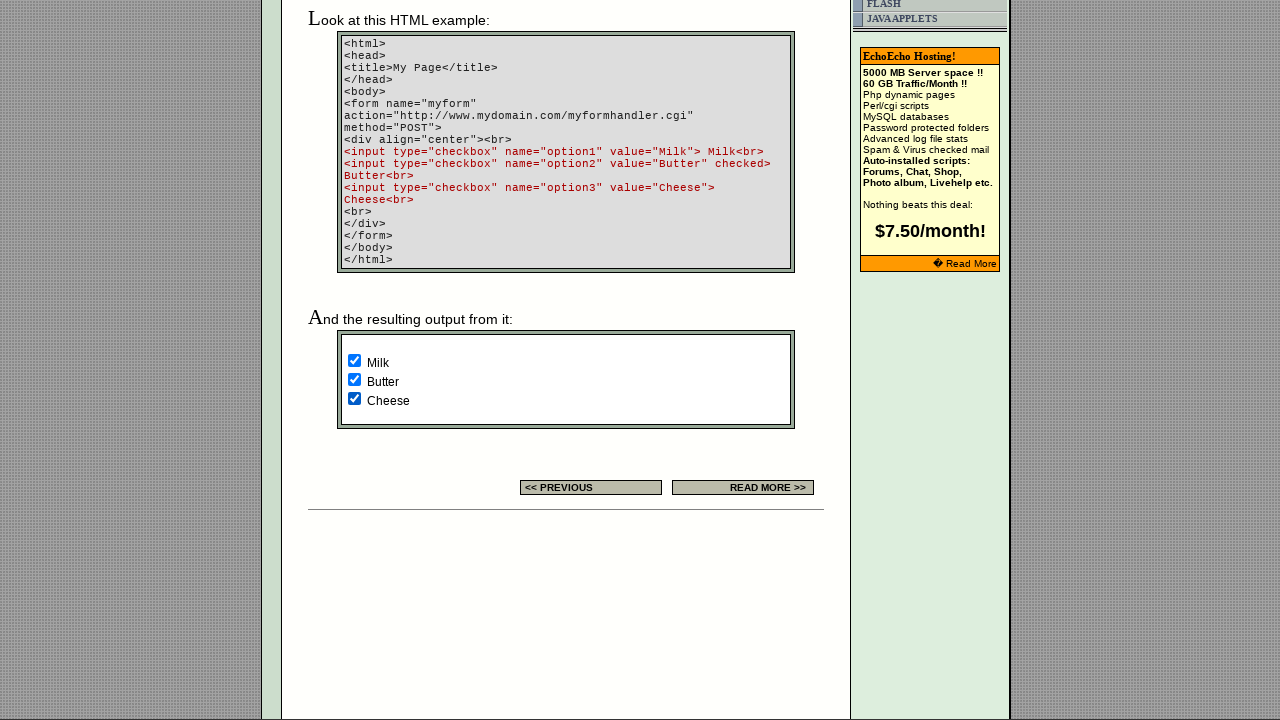